Tests the search functionality on python.org using unittest framework - enters "pycon" in search and submits

Starting URL: http://www.python.org

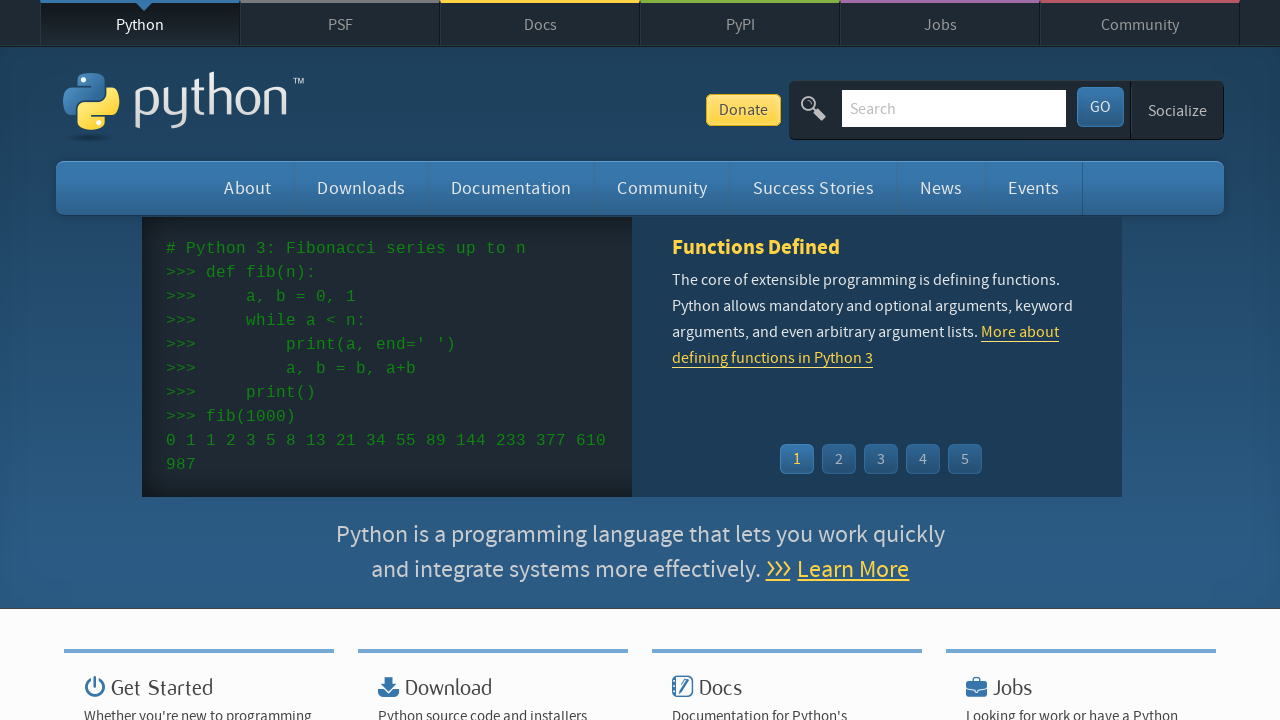

Filled search field with 'pycon' on input[name='q']
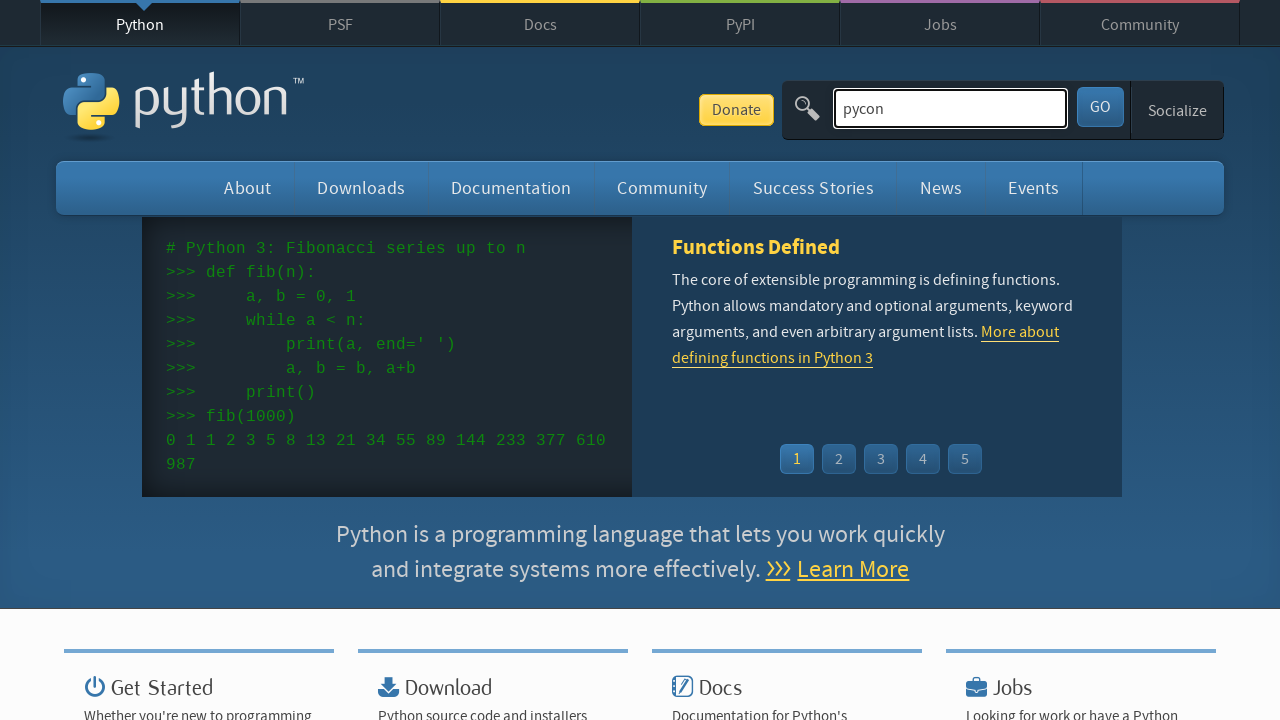

Pressed Enter to submit search query on input[name='q']
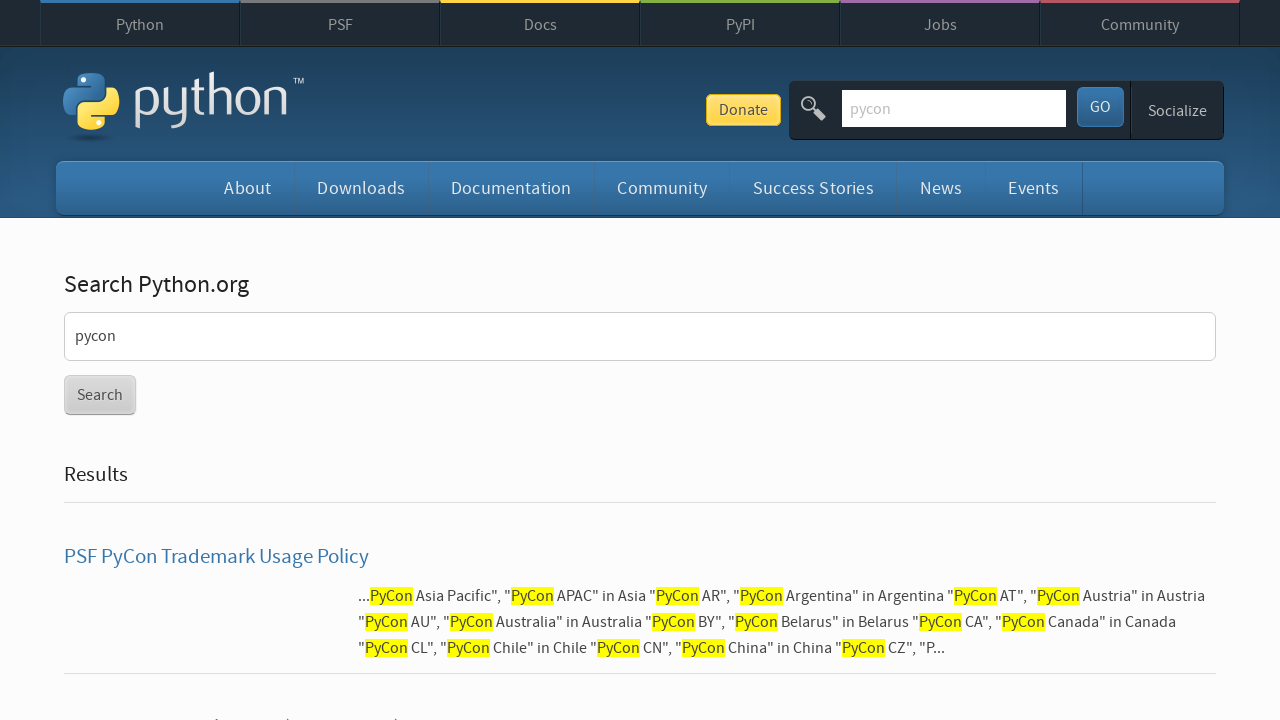

Search results page loaded
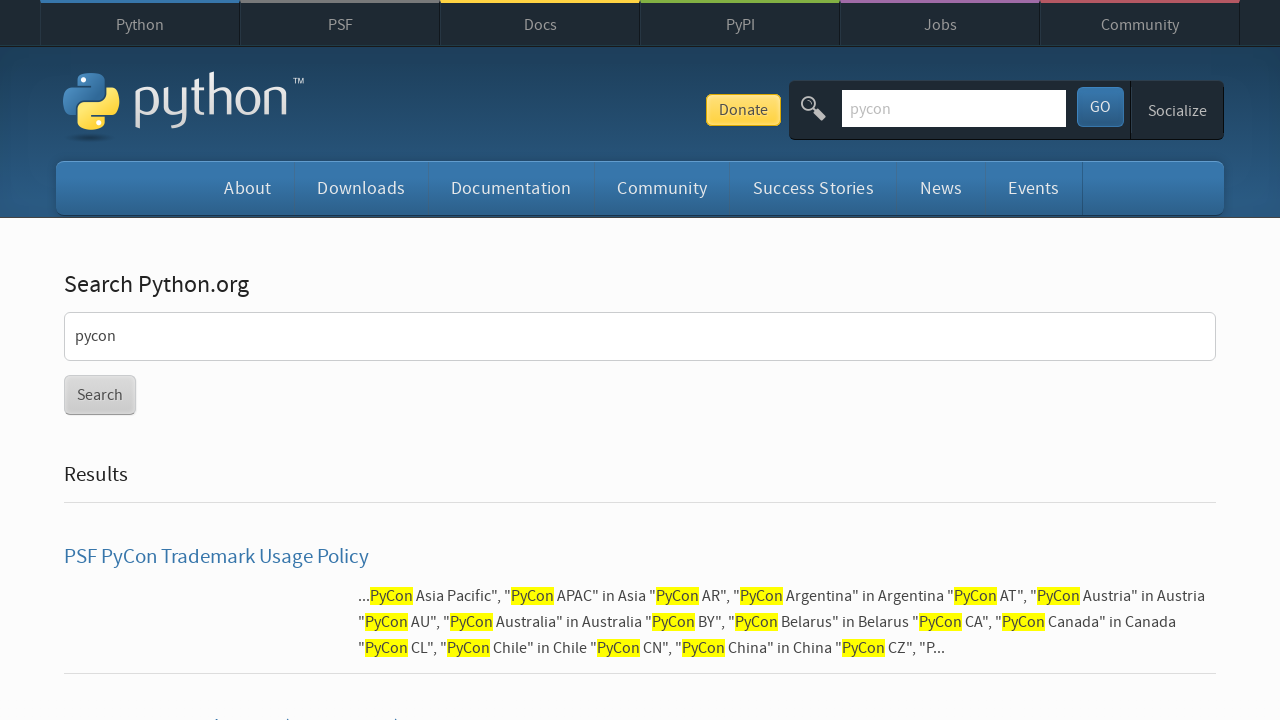

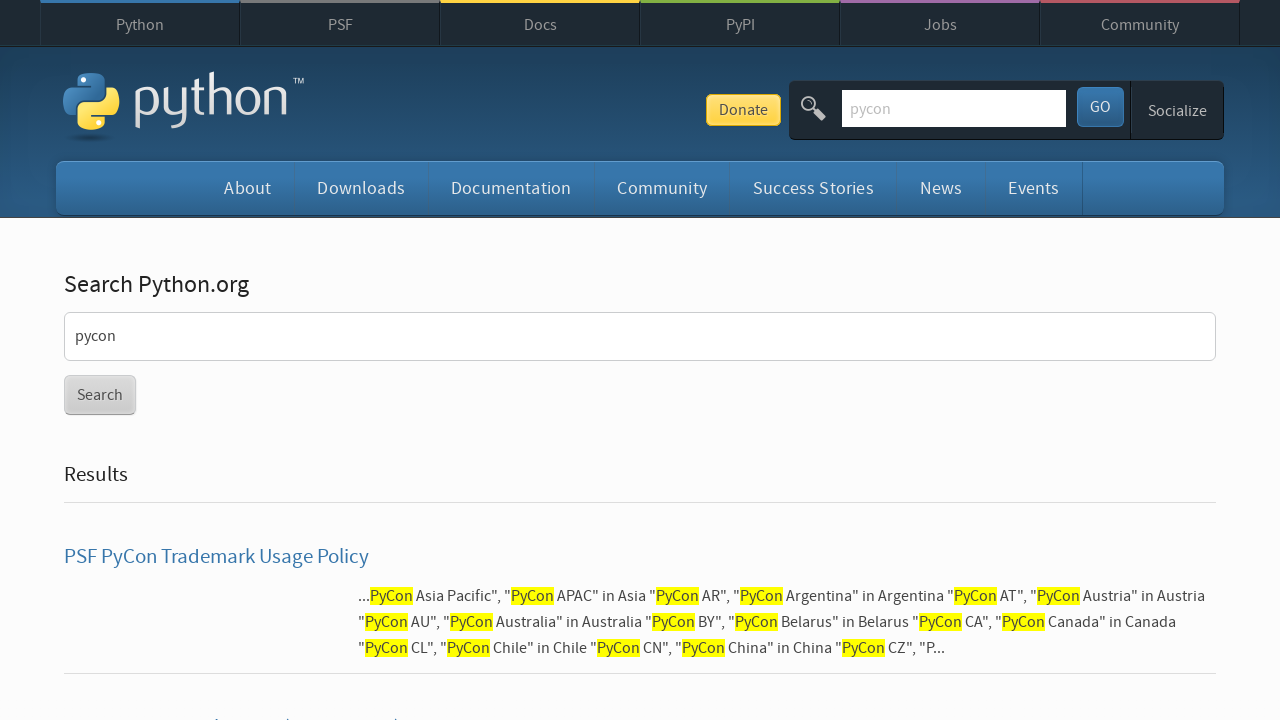